Tests an input validation form by filling in first name, surname, age, and notes fields, then submitting the form.

Starting URL: https://testpages.eviltester.com/styled/validation/input-validation.html

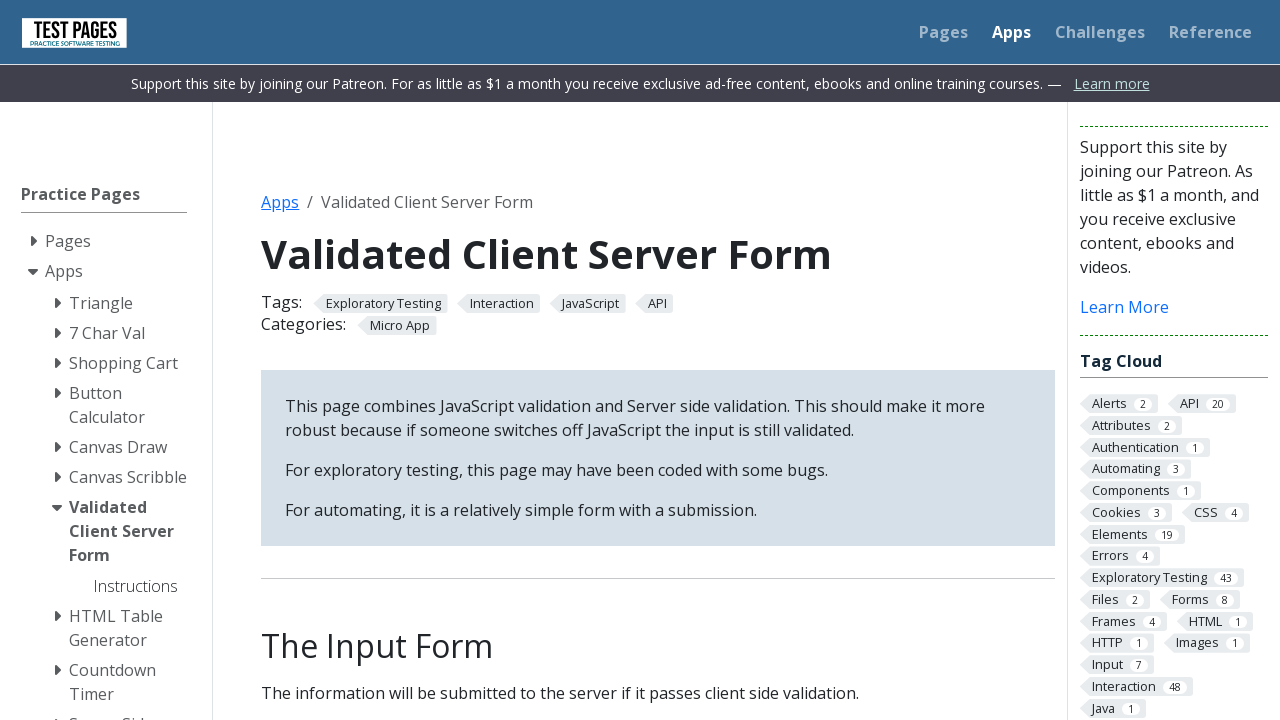

Navigated to input validation form page
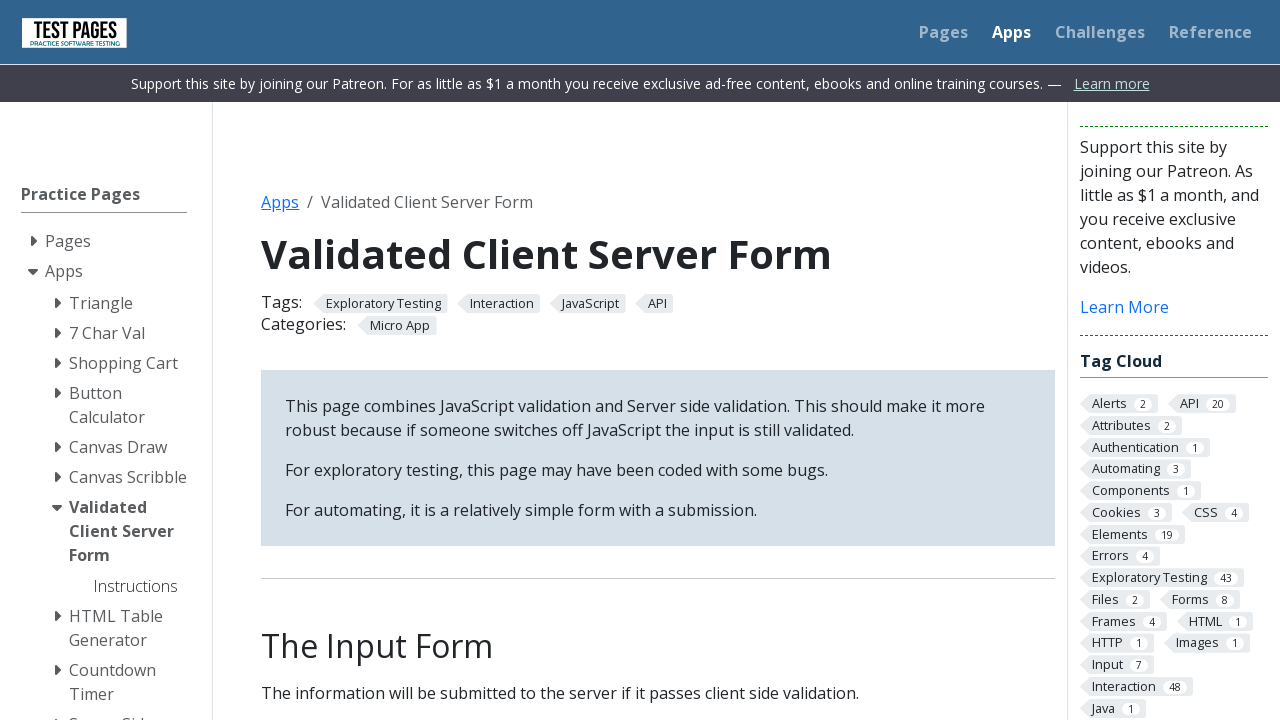

Filled first name field with 'Jose' on #firstname
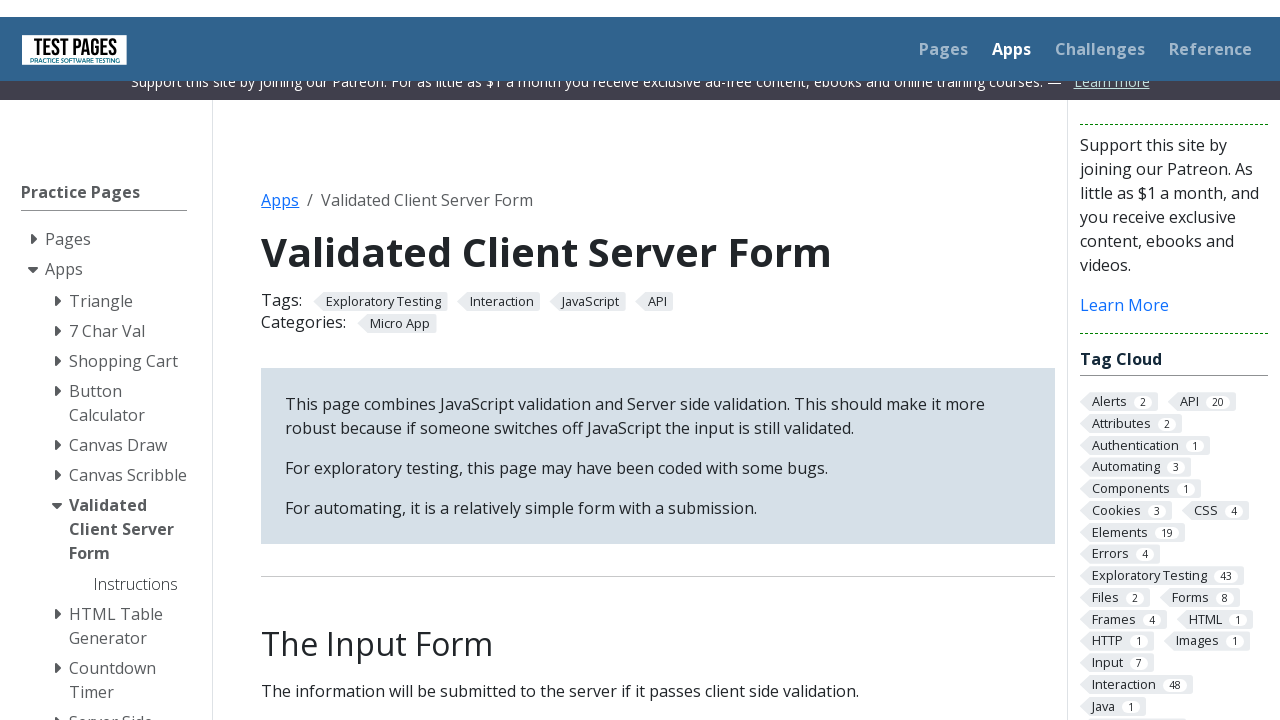

Filled surname field with 'Perez Gonzales' on #surname
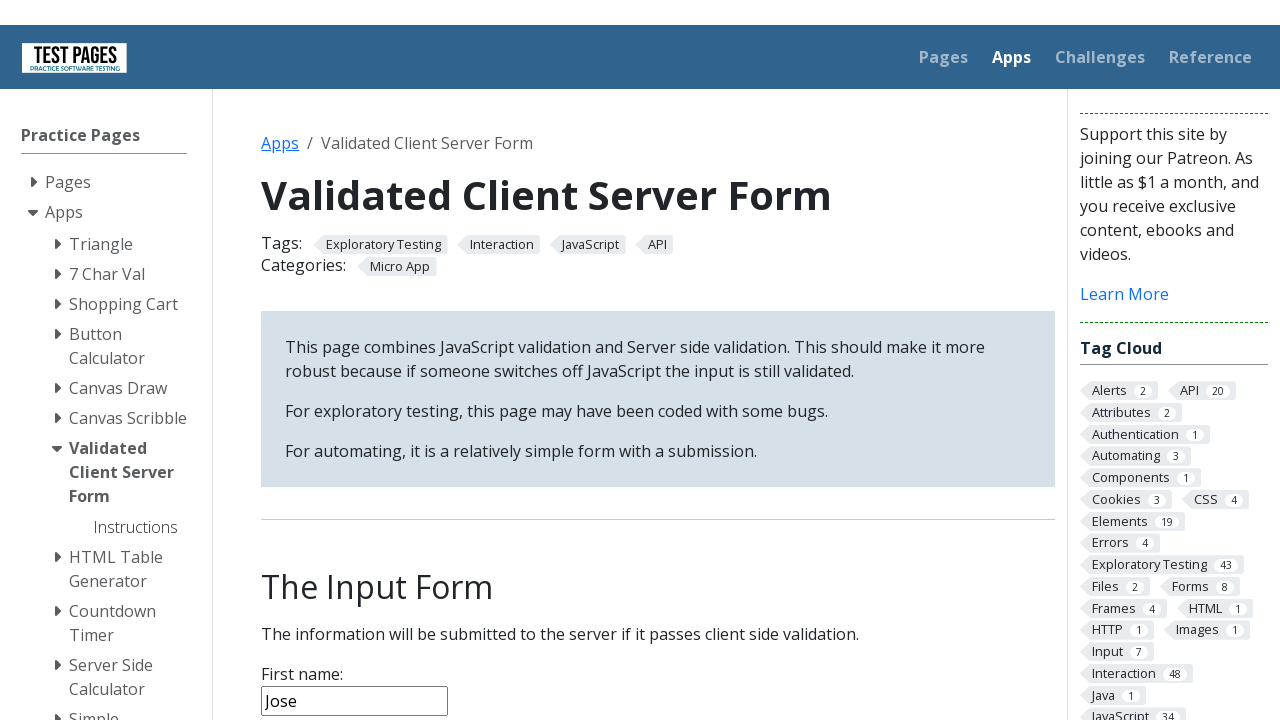

Filled age field with '27' on #age
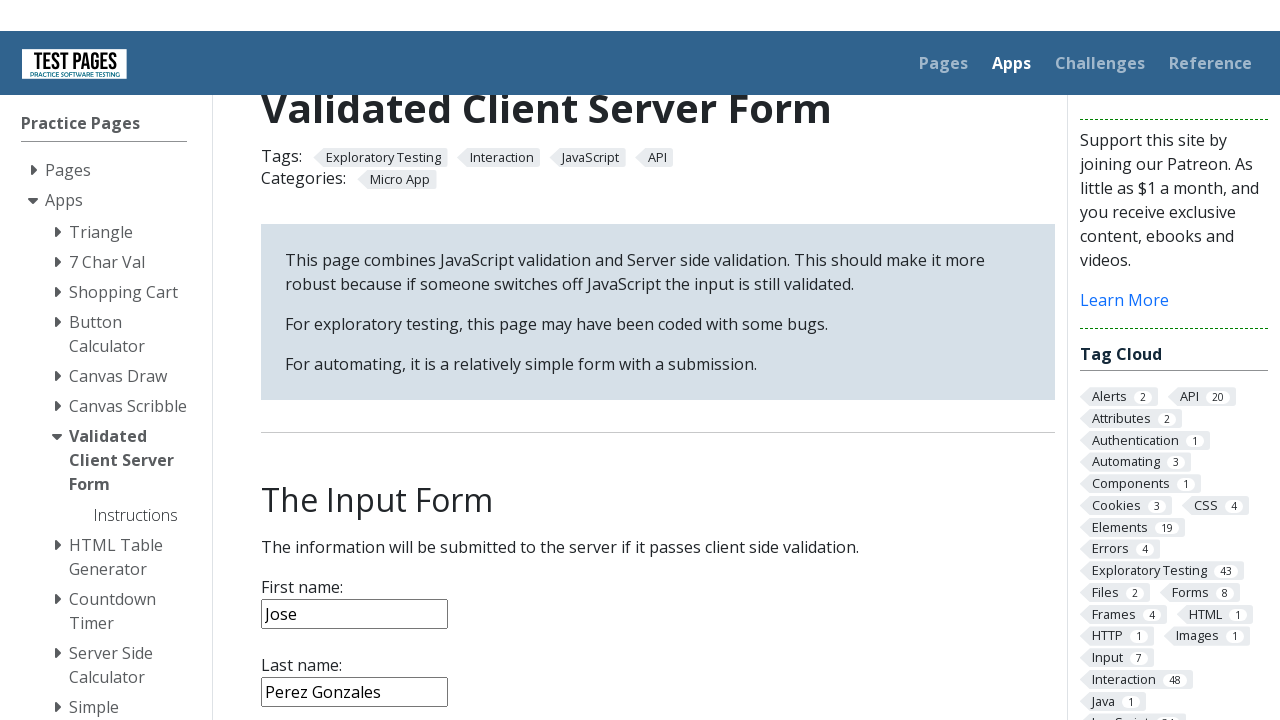

Filled notes field with 'Testing...' on #notes
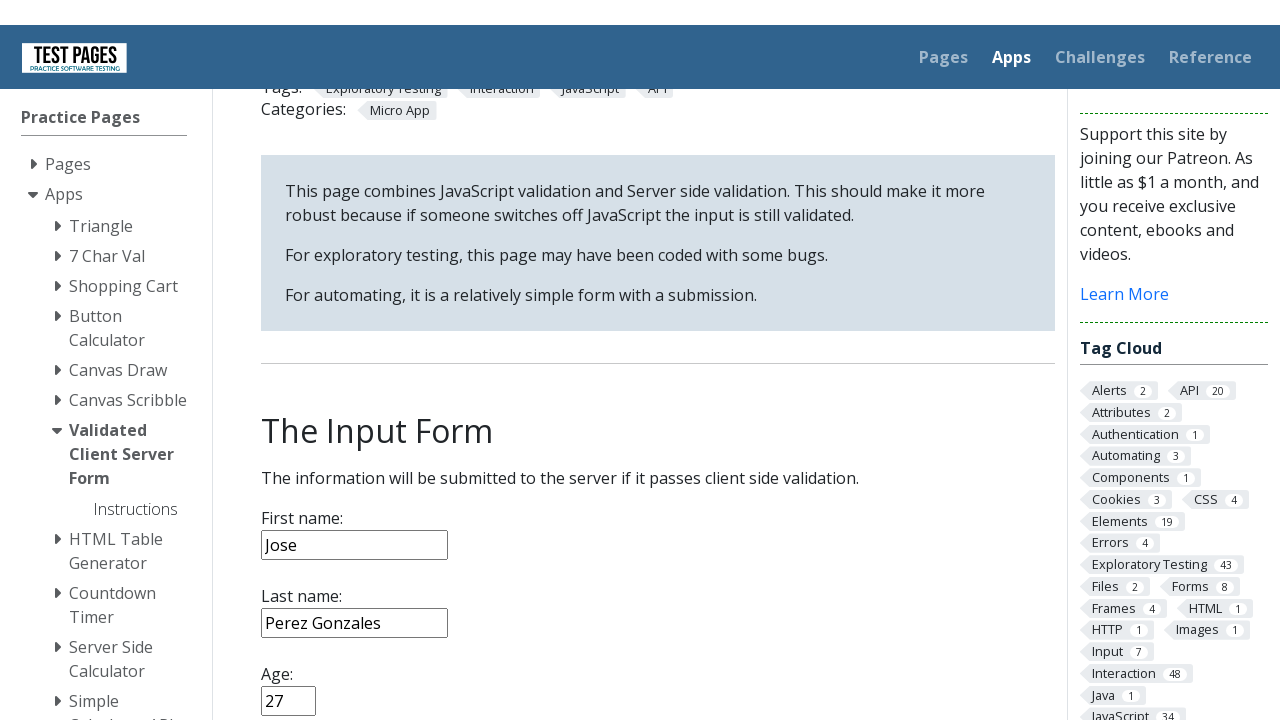

Clicked submit button at (296, 368) on [type='submit']
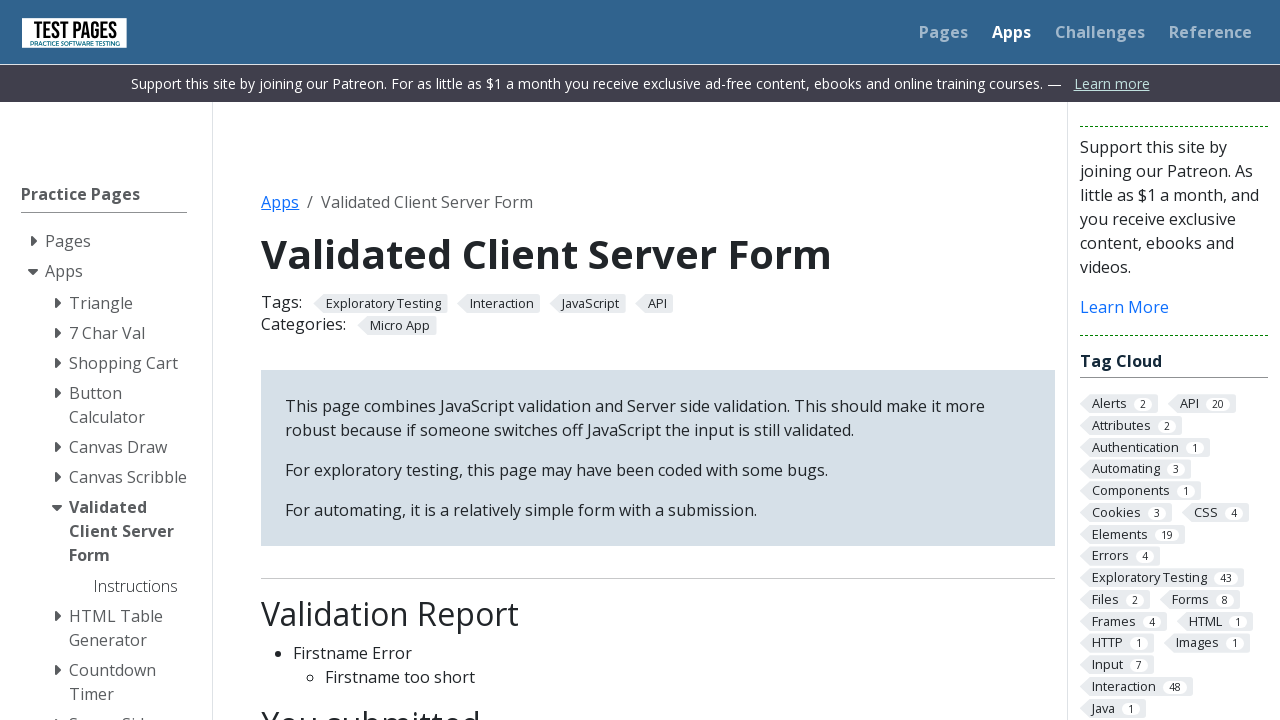

Form submission completed and page loaded
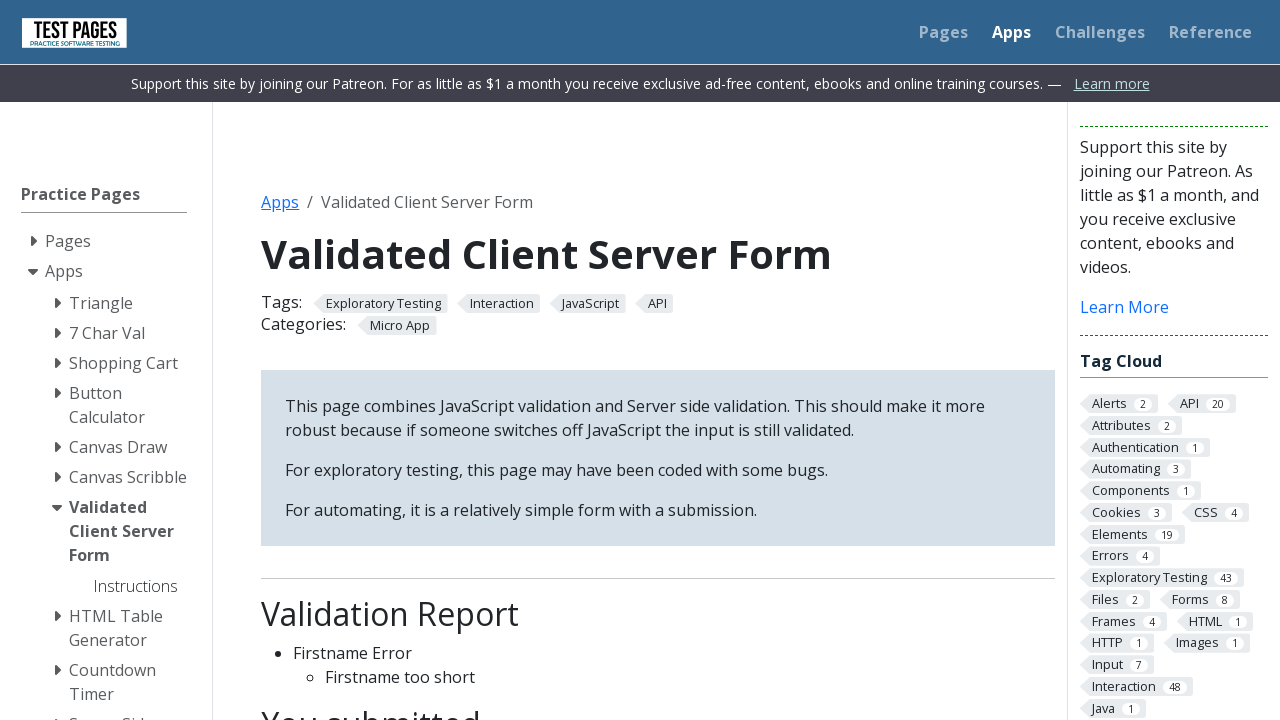

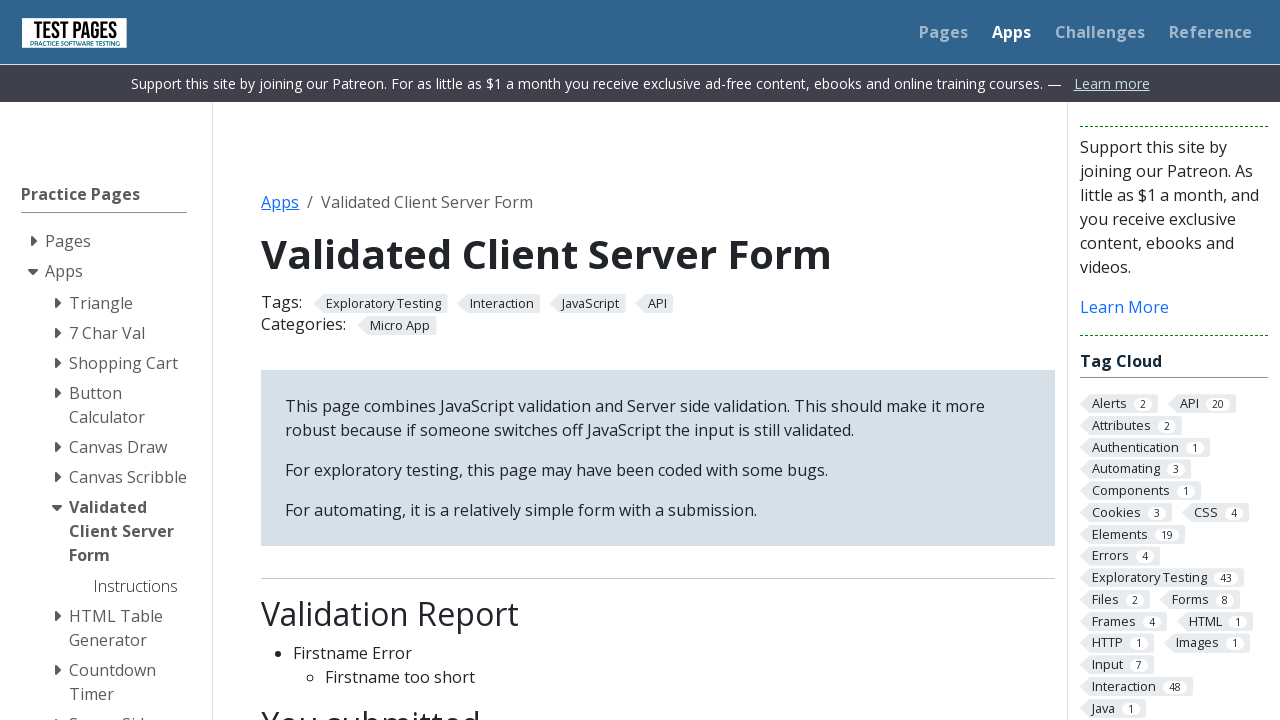